Tests jQuery UI drag and drop functionality by switching to an iframe and dragging one element onto another

Starting URL: https://jqueryui.com/droppable

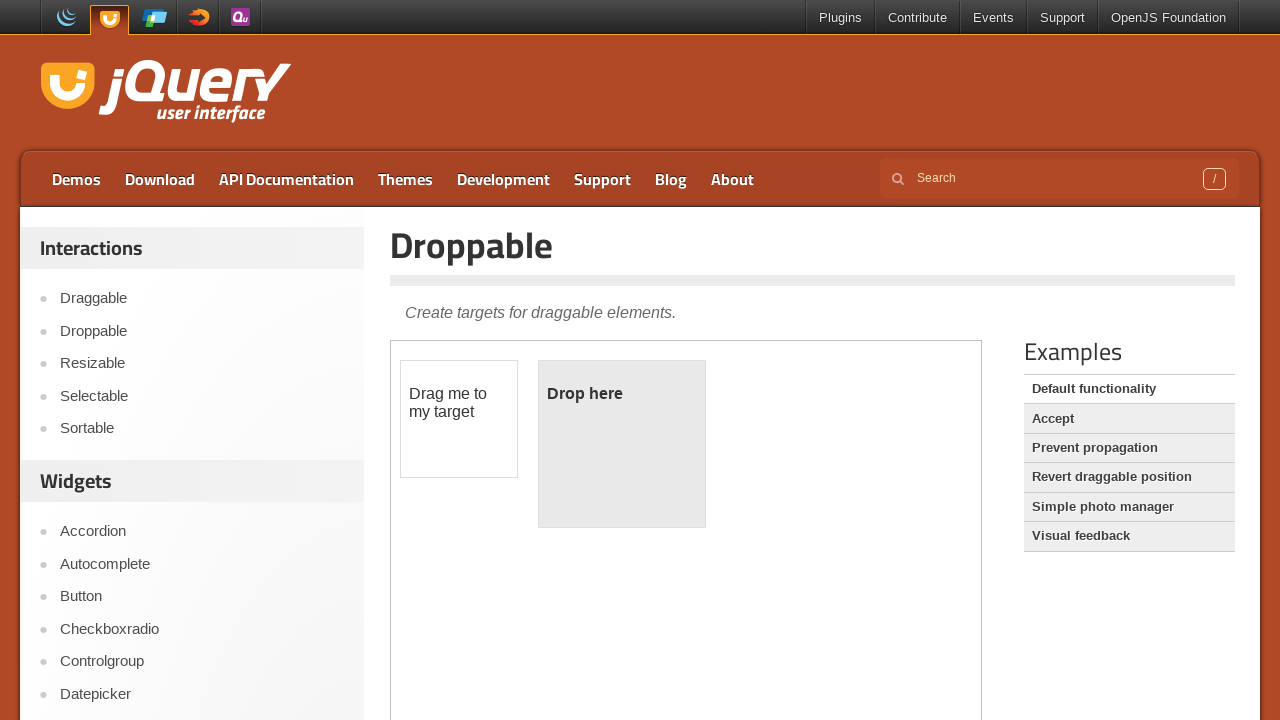

Located the demo iframe containing drag and drop elements
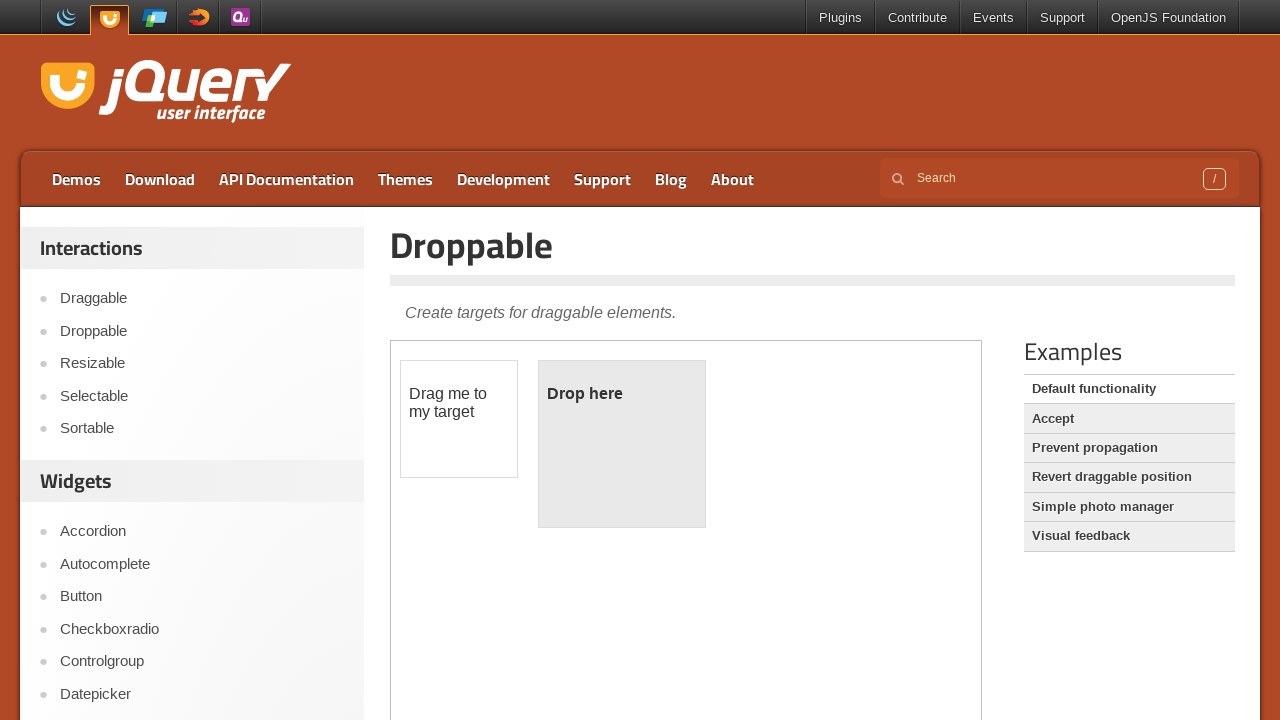

Clicked on the draggable element at (459, 419) on iframe.demo-frame >> internal:control=enter-frame >> #draggable
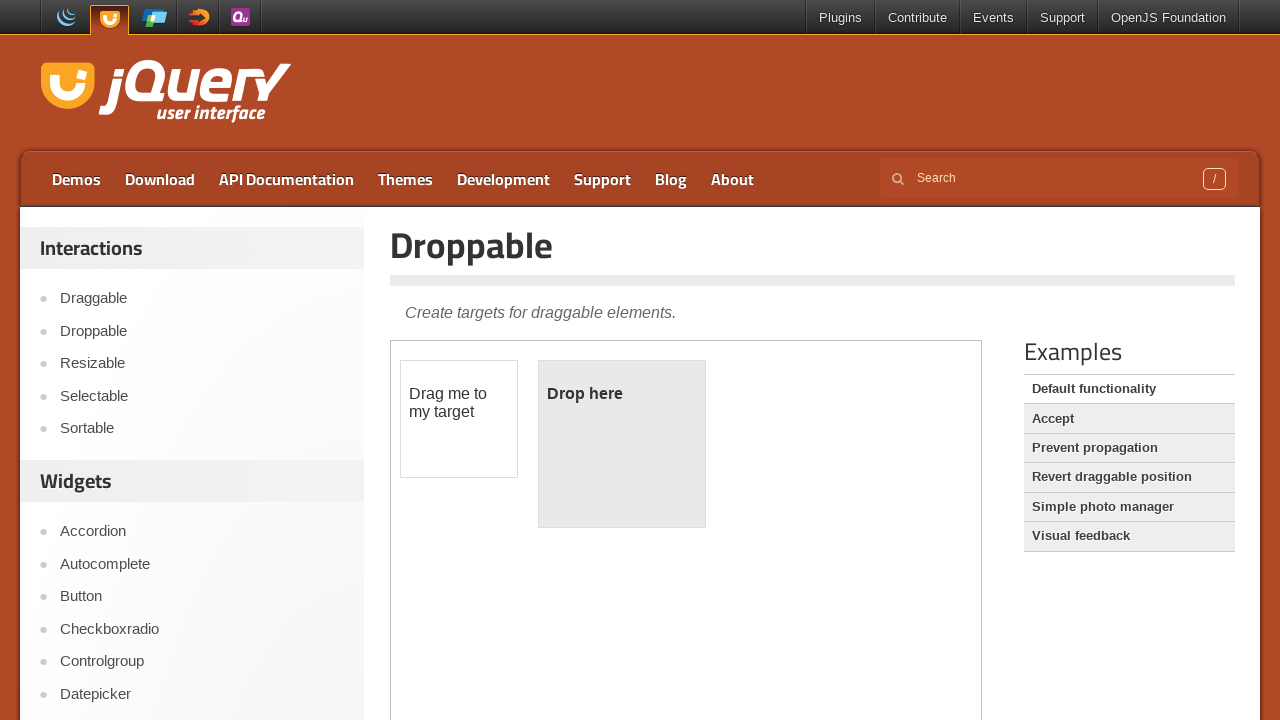

Dragged the draggable element onto the droppable target at (622, 444)
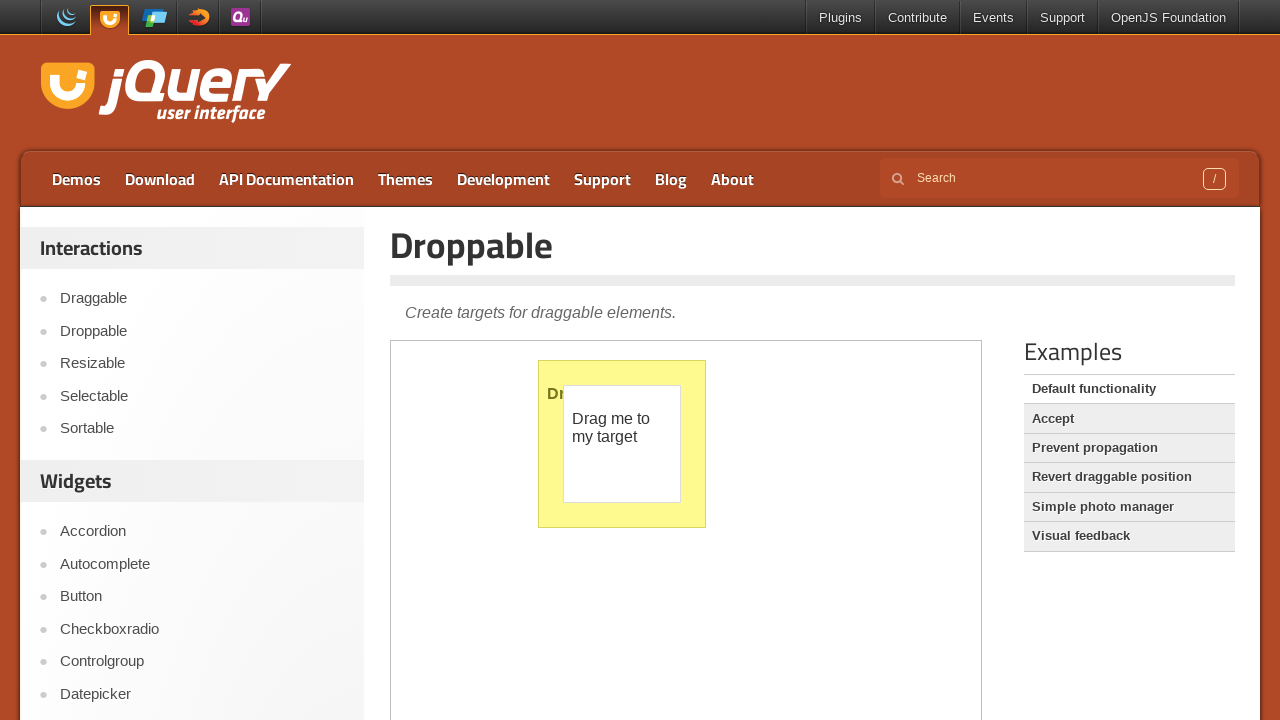

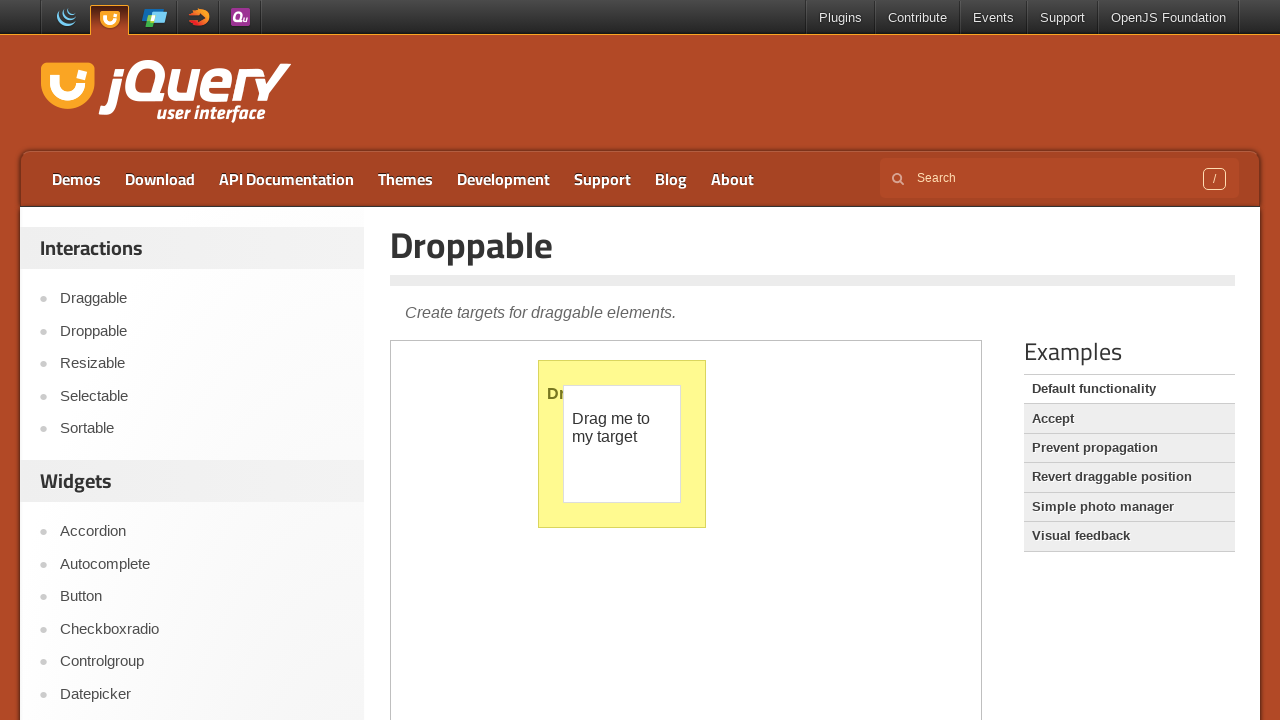